Tests checkbox handling by locating all checkboxes on a practice automation page and clicking a subset of them (from index 4 onwards)

Starting URL: https://testautomationpractice.blogspot.com/

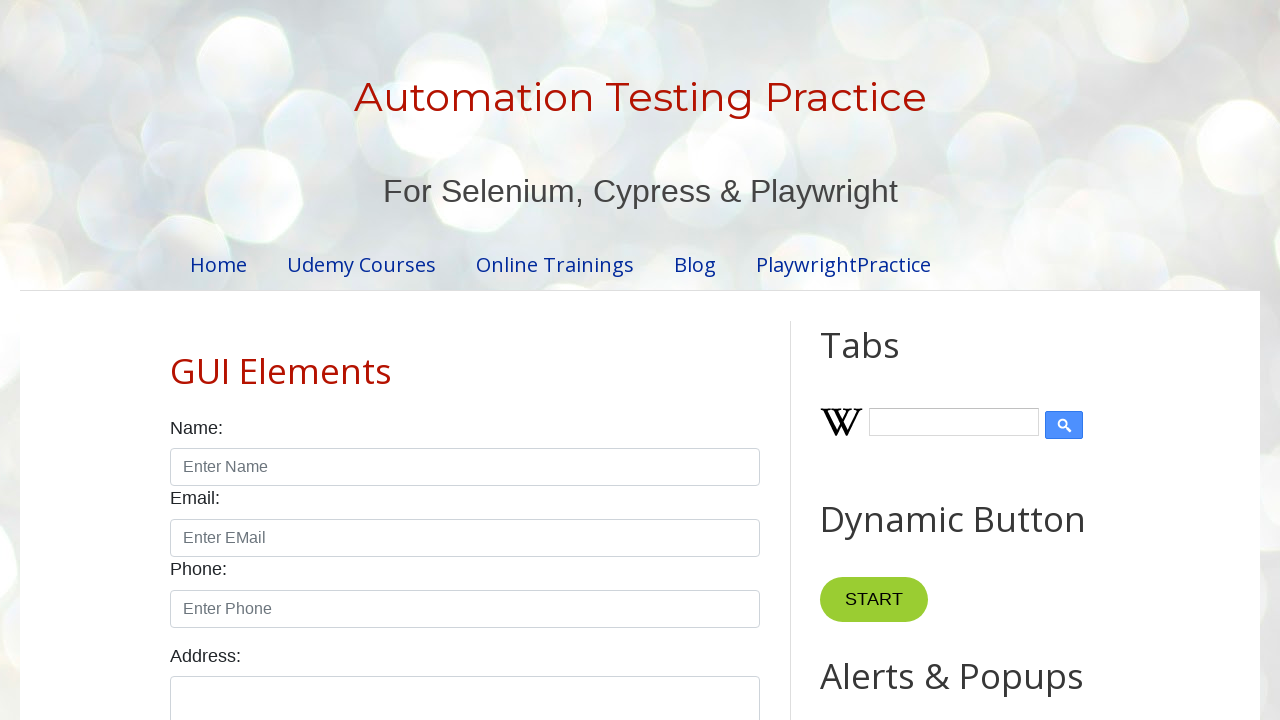

Located all checkboxes on the practice automation page
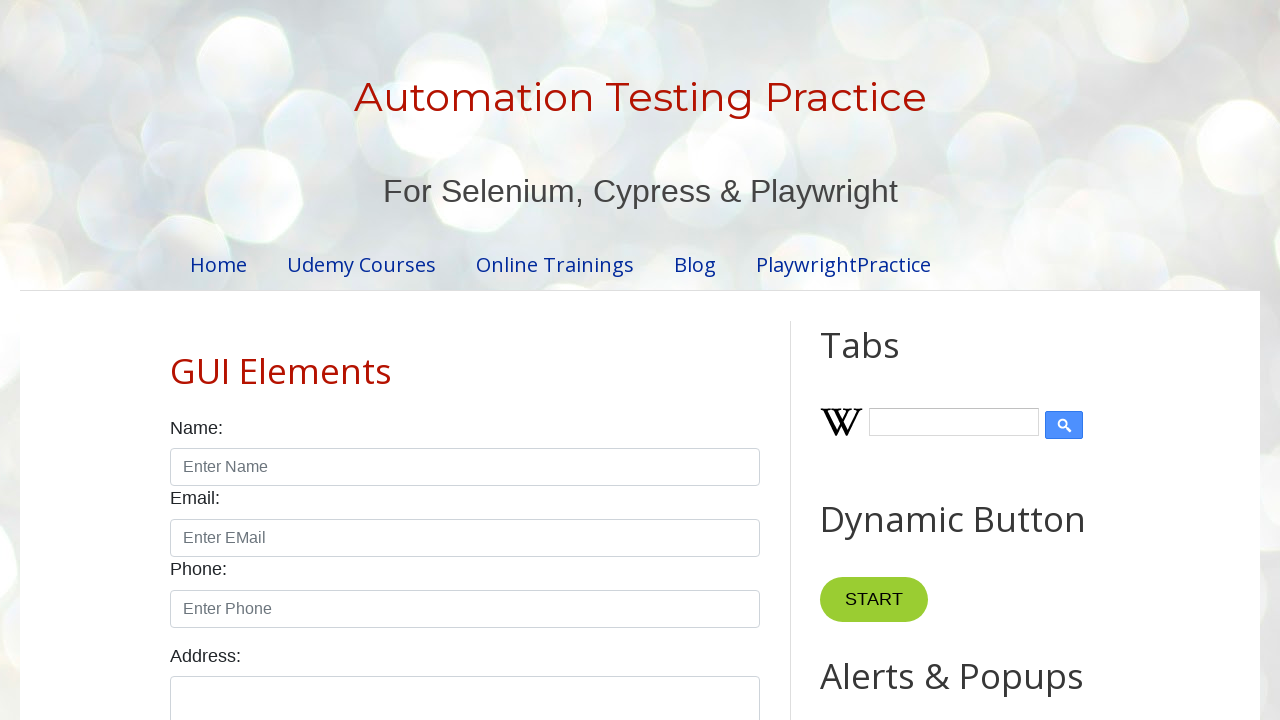

Clicked checkbox at index 4 at (604, 360) on input.form-check-input[type='checkbox'] >> nth=4
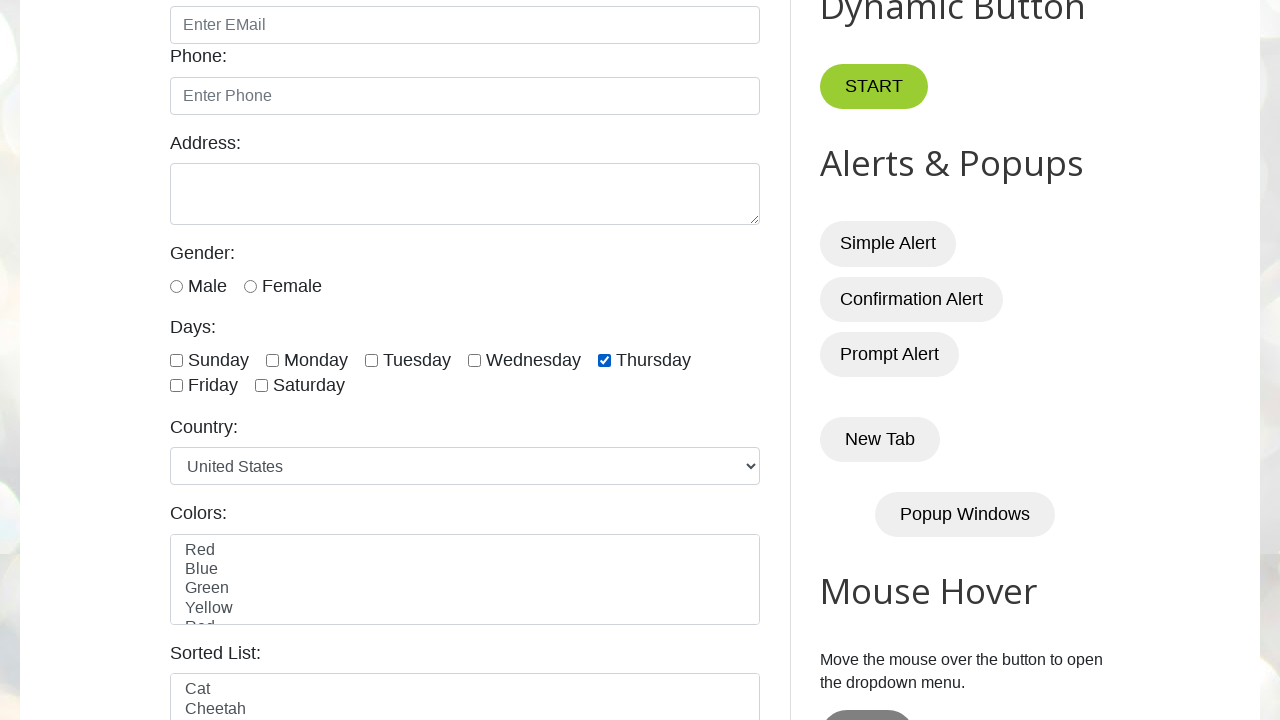

Clicked checkbox at index 5 at (176, 386) on input.form-check-input[type='checkbox'] >> nth=5
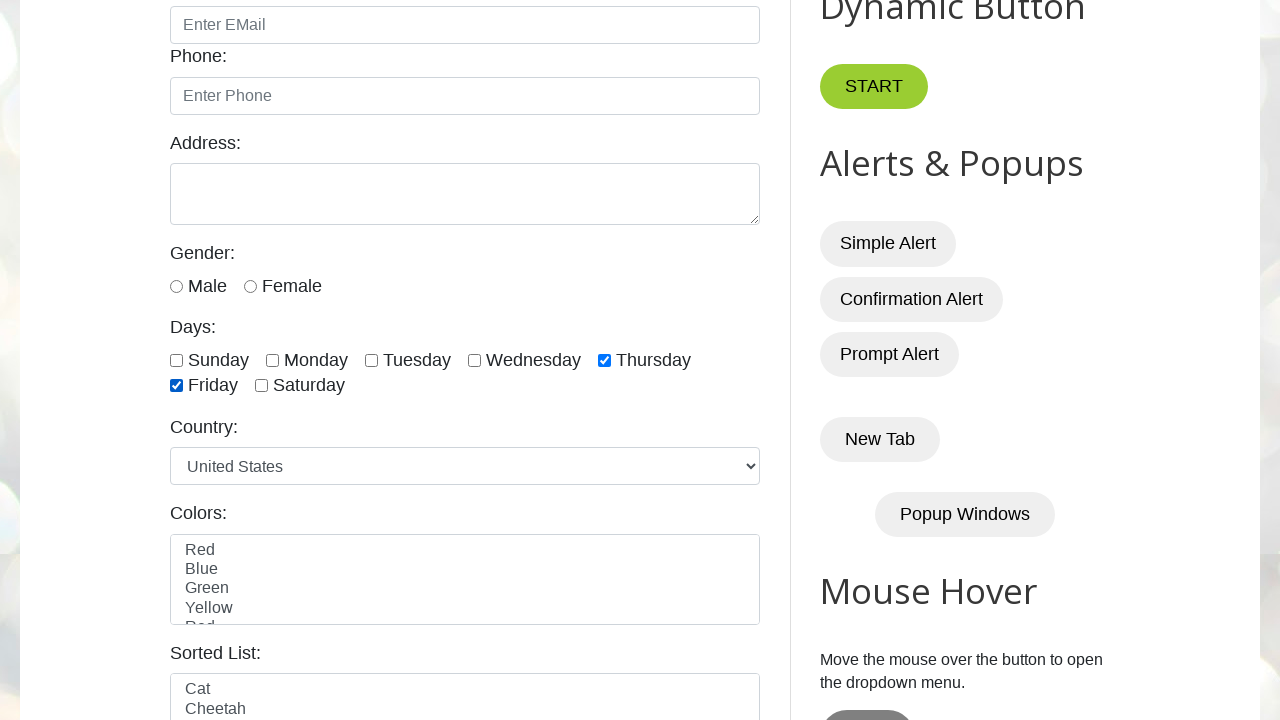

Clicked checkbox at index 6 at (262, 386) on input.form-check-input[type='checkbox'] >> nth=6
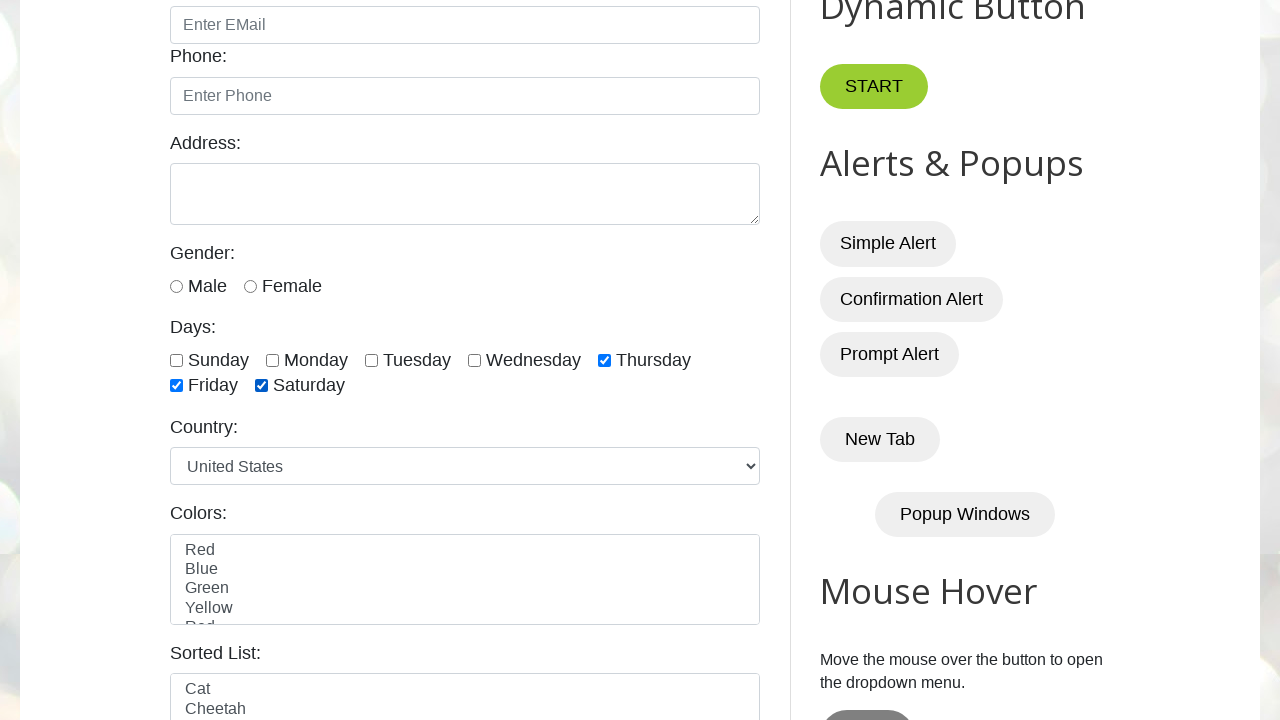

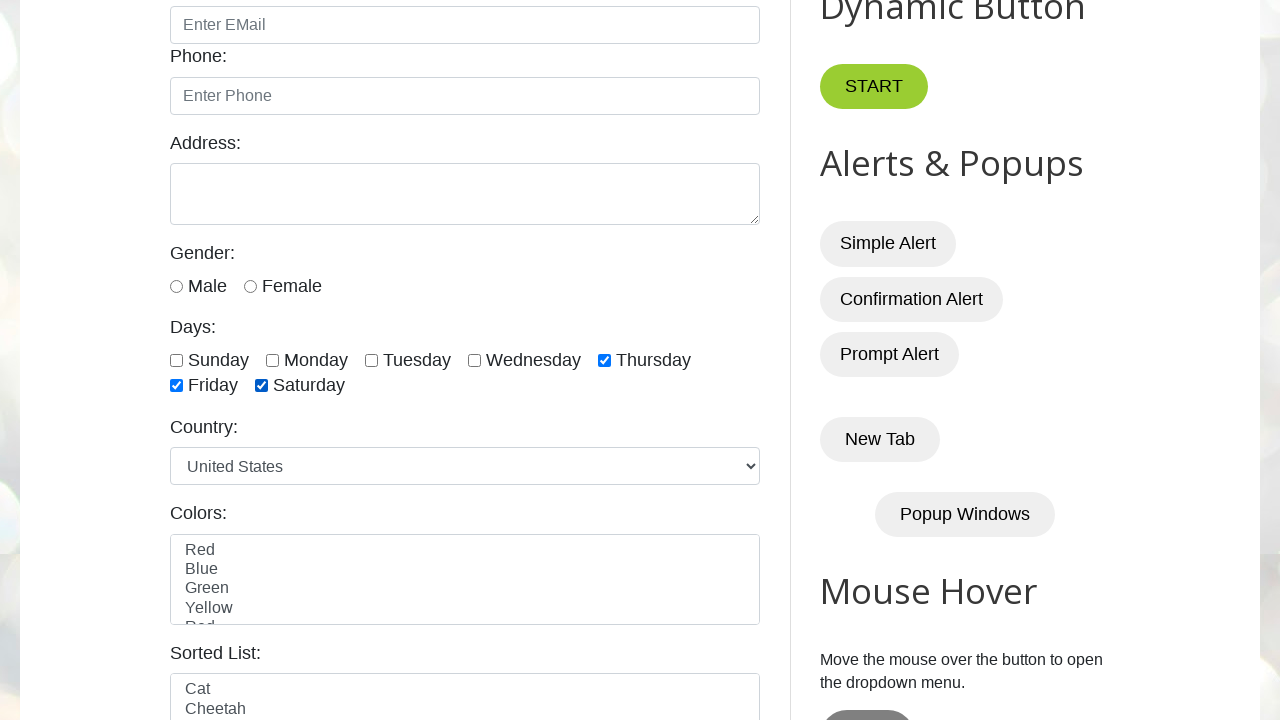